Tests the fifth FAQ accordion item by clicking on it and verifying the displayed text about extending rental time

Starting URL: https://qa-scooter.praktikum-services.ru/

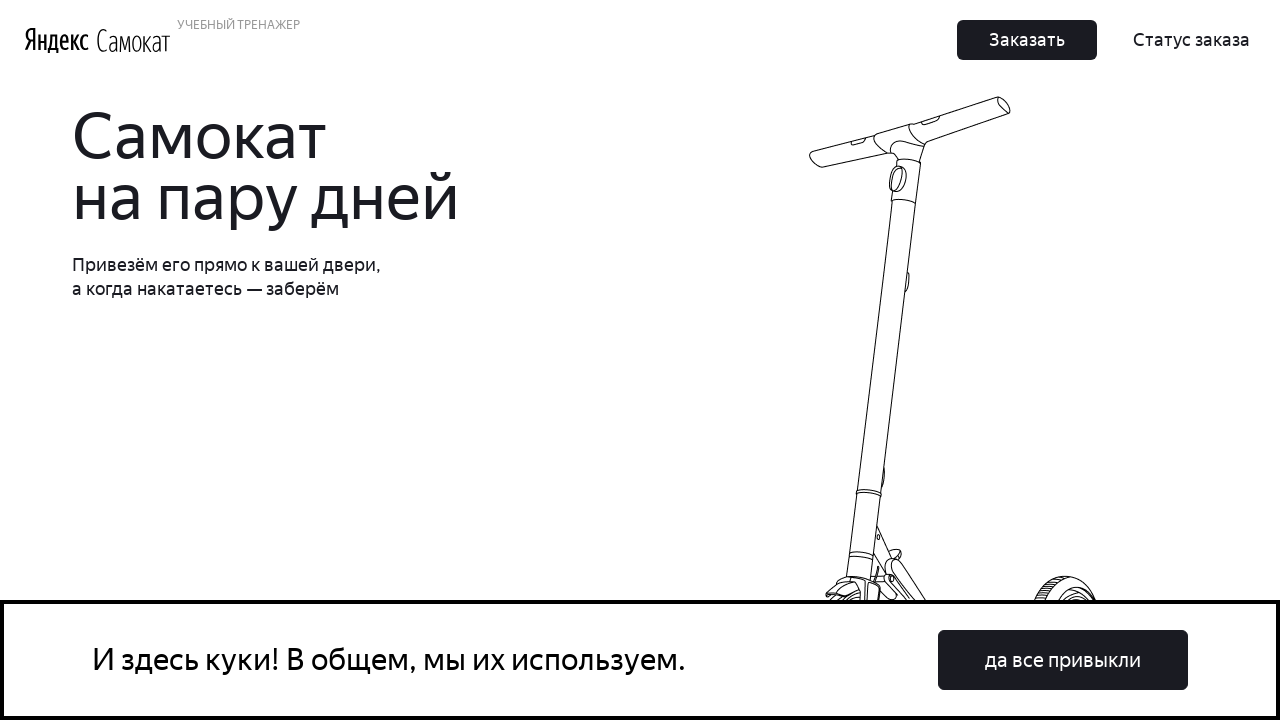

Scrolled to FAQ section
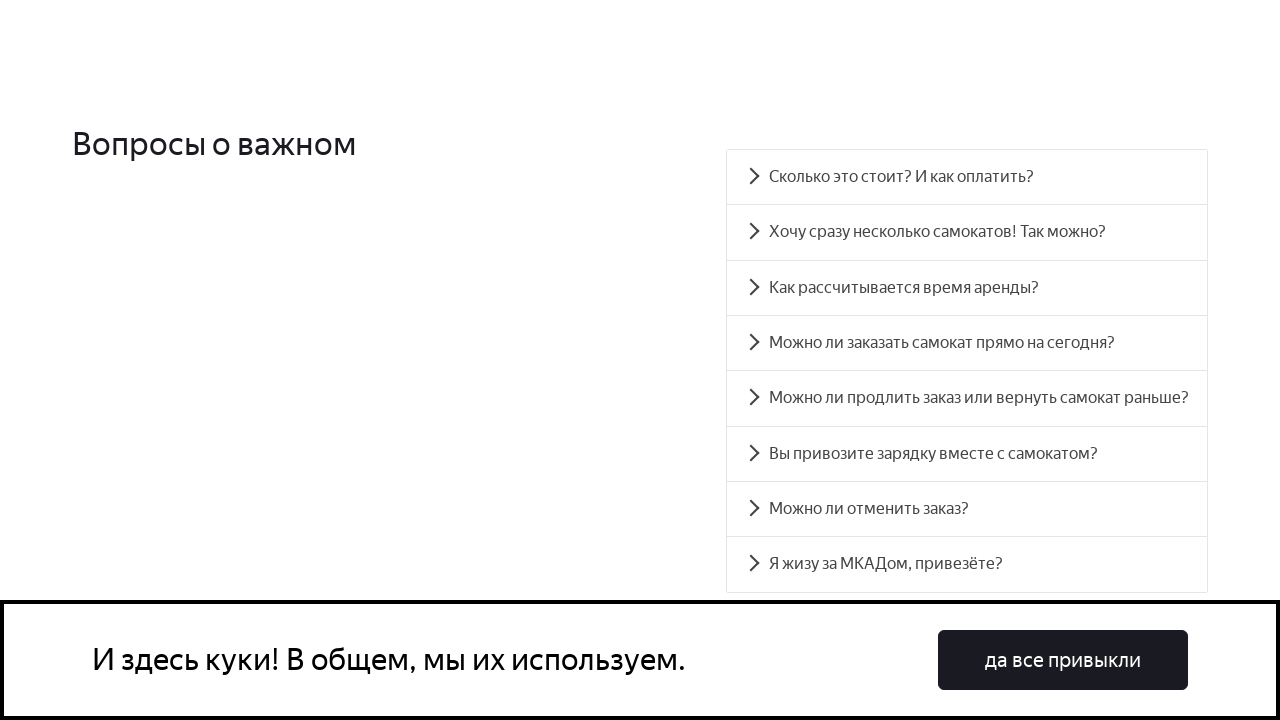

Fifth accordion heading became visible
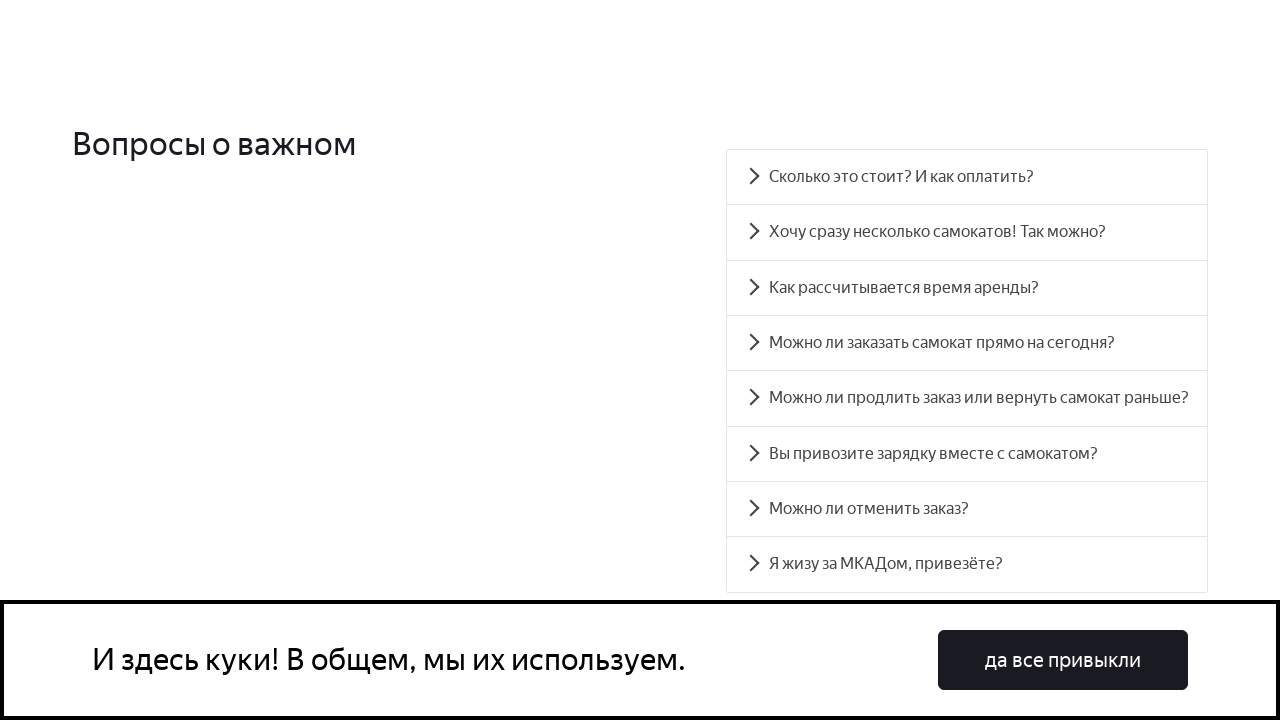

Clicked fifth FAQ accordion item at (967, 398) on #accordion__heading-4
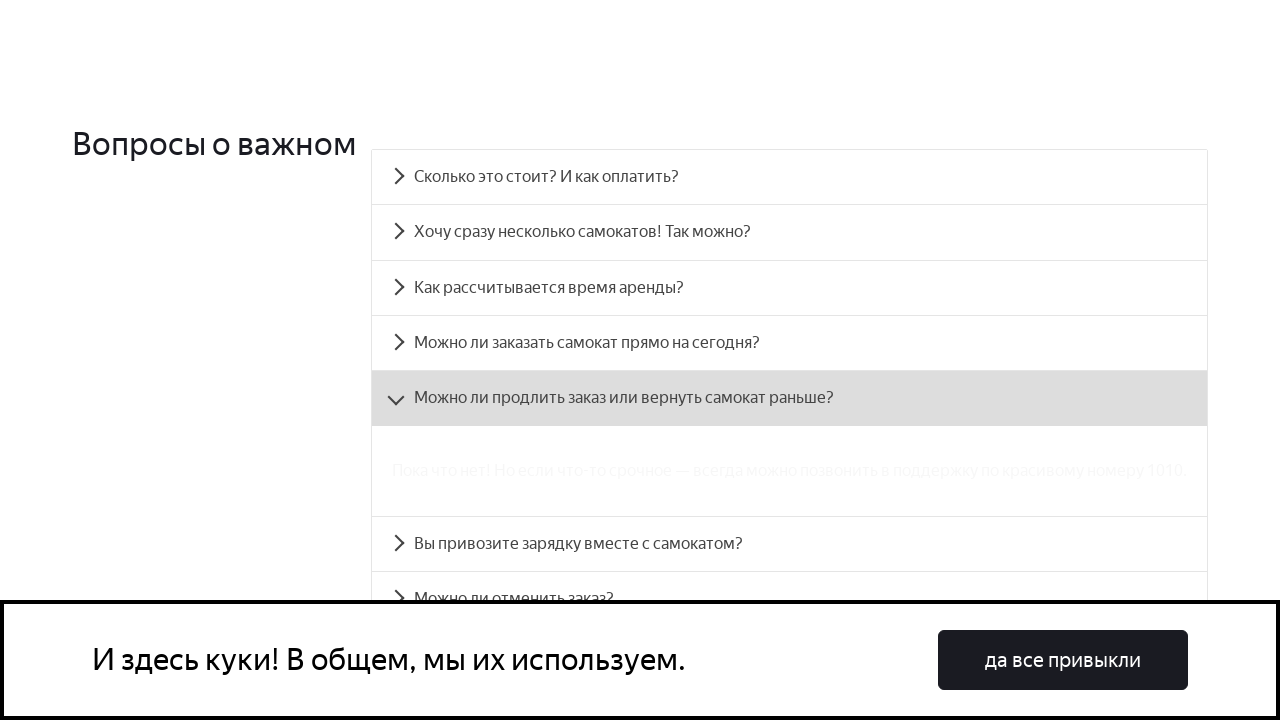

Verified accordion panel text content about extending rental time
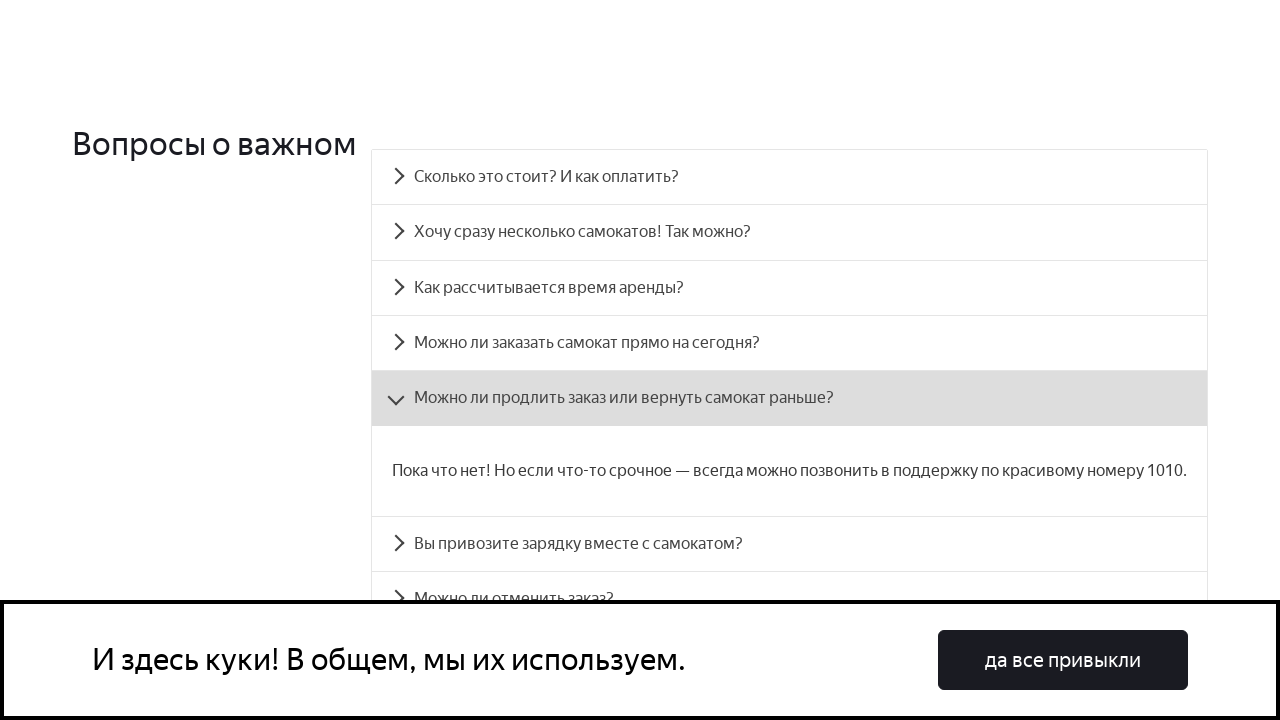

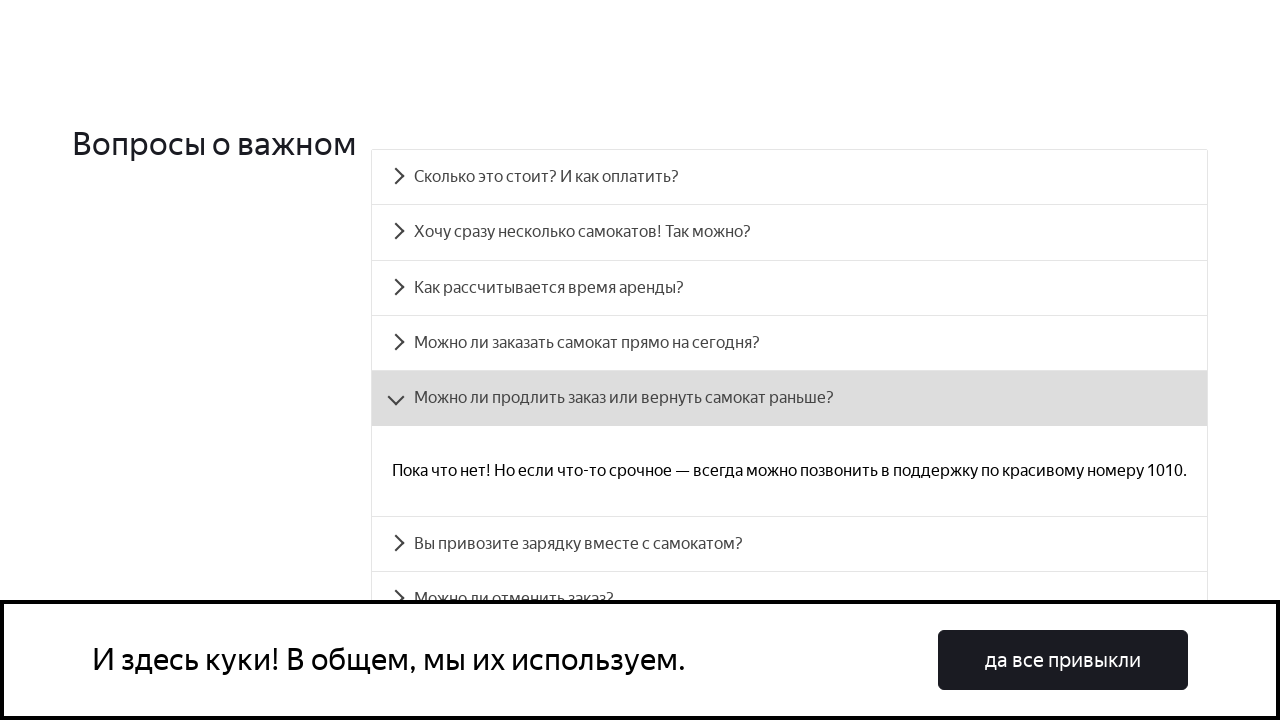